Tests that a todo item is removed if an empty string is entered during edit

Starting URL: https://demo.playwright.dev/todomvc

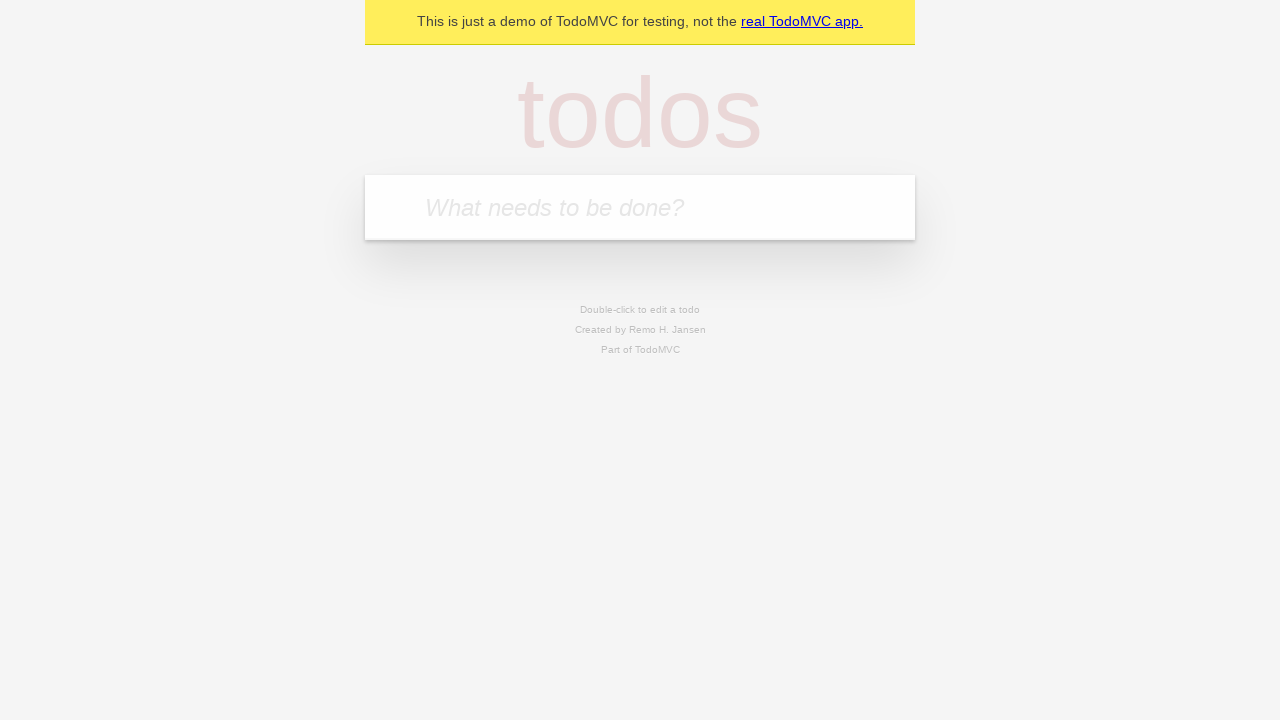

Filled todo input with 'buy some cheese' on internal:attr=[placeholder="What needs to be done?"i]
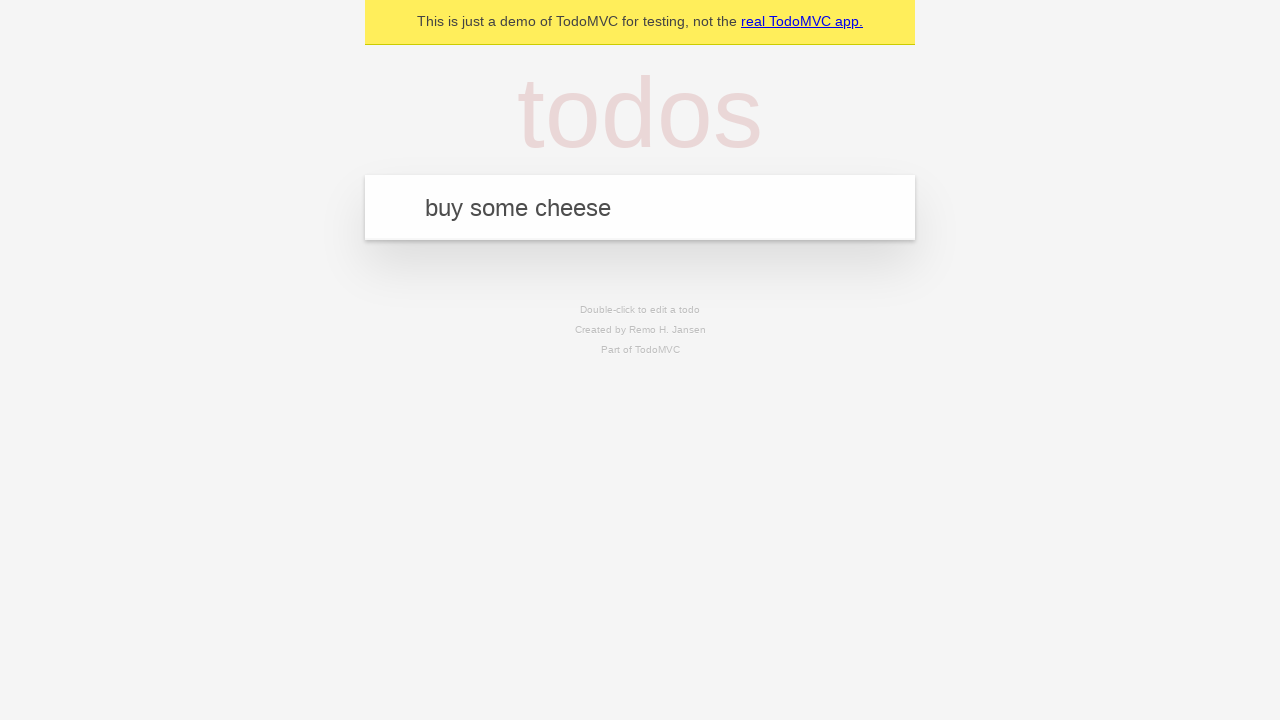

Pressed Enter to add todo 'buy some cheese' on internal:attr=[placeholder="What needs to be done?"i]
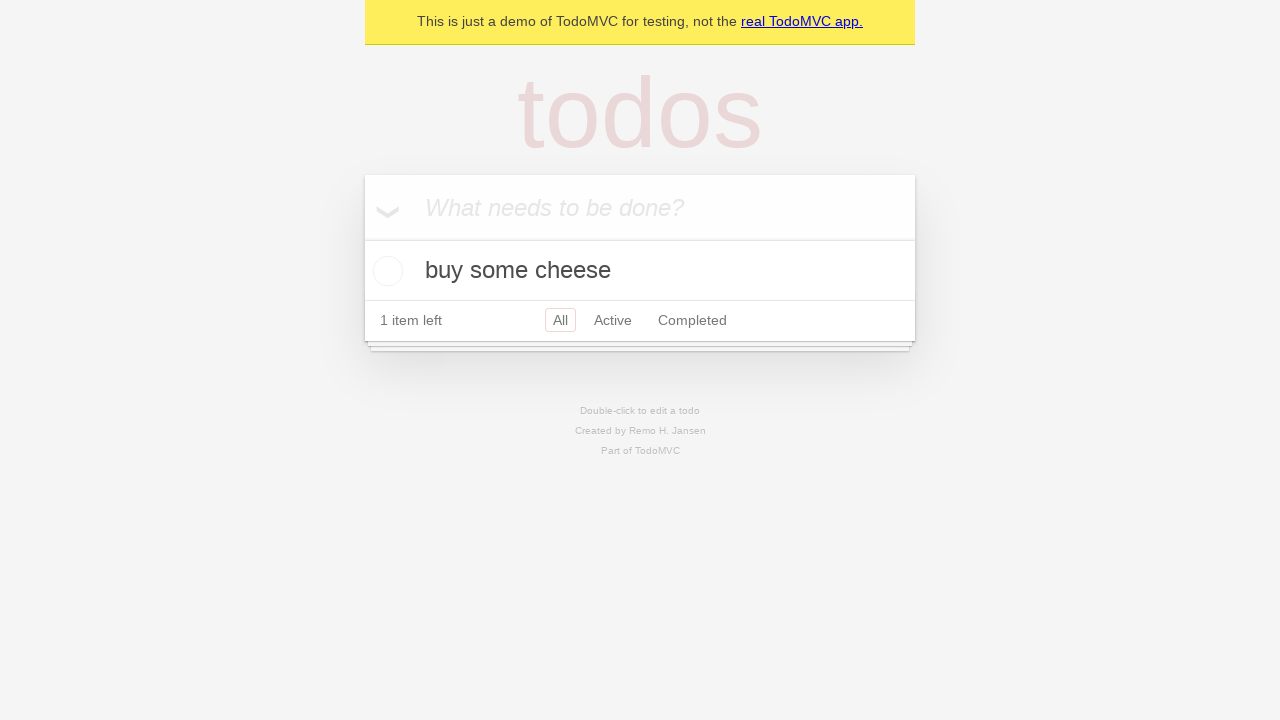

Filled todo input with 'feed the cat' on internal:attr=[placeholder="What needs to be done?"i]
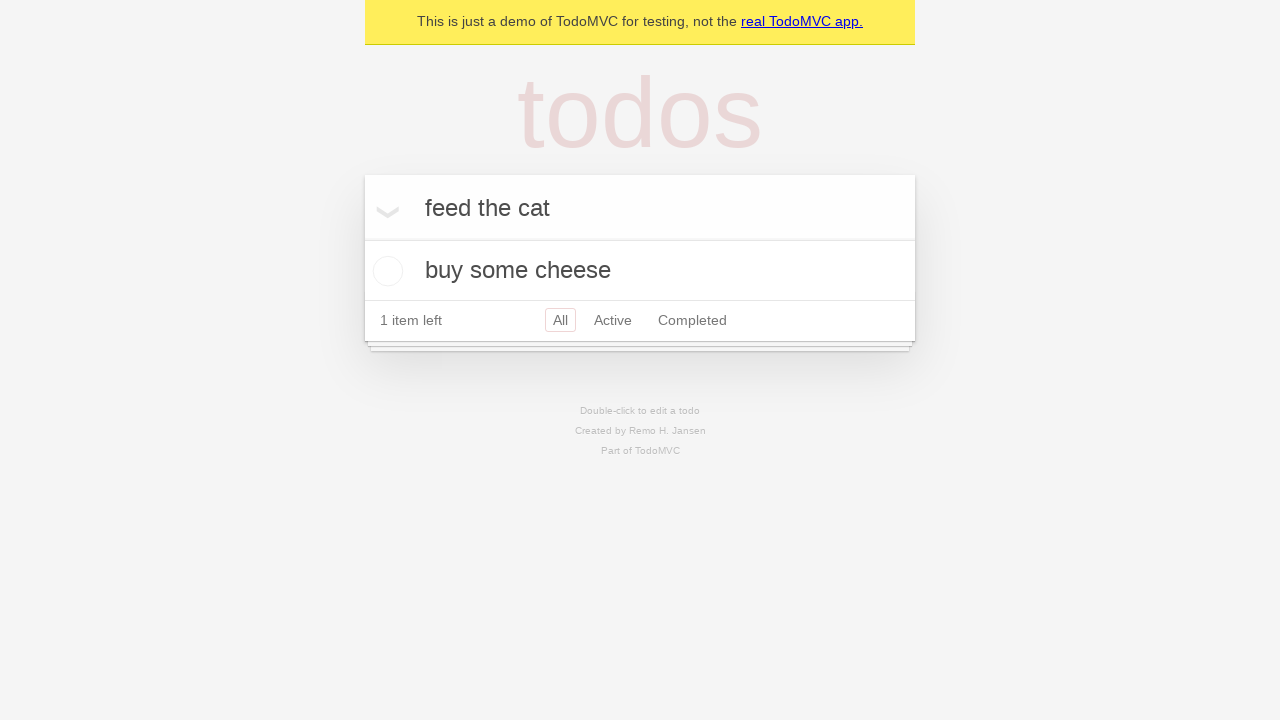

Pressed Enter to add todo 'feed the cat' on internal:attr=[placeholder="What needs to be done?"i]
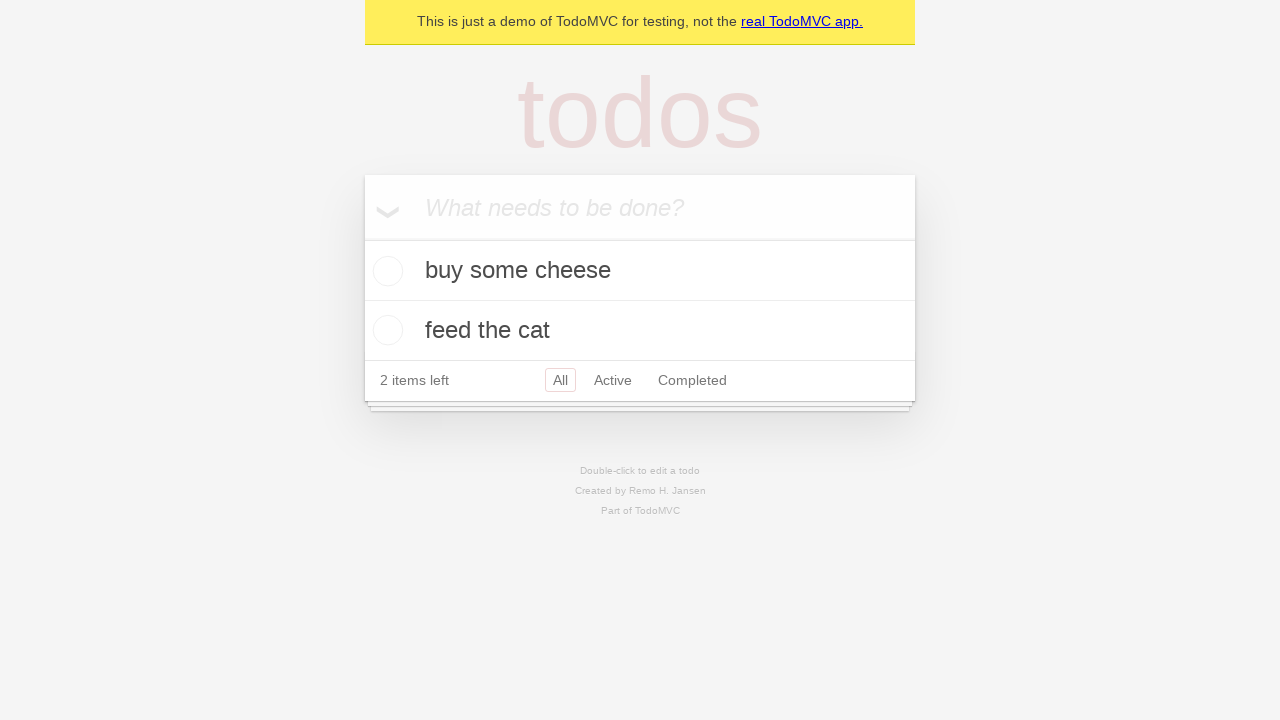

Filled todo input with 'book a doctors appointment' on internal:attr=[placeholder="What needs to be done?"i]
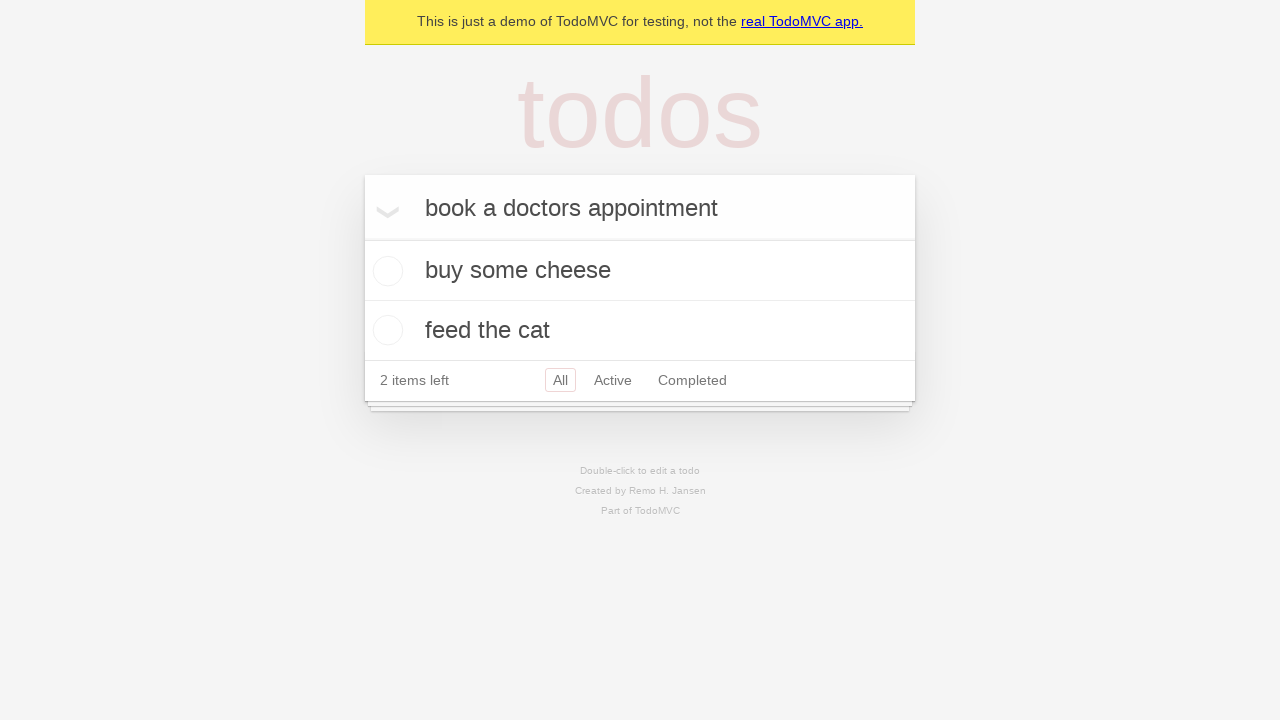

Pressed Enter to add todo 'book a doctors appointment' on internal:attr=[placeholder="What needs to be done?"i]
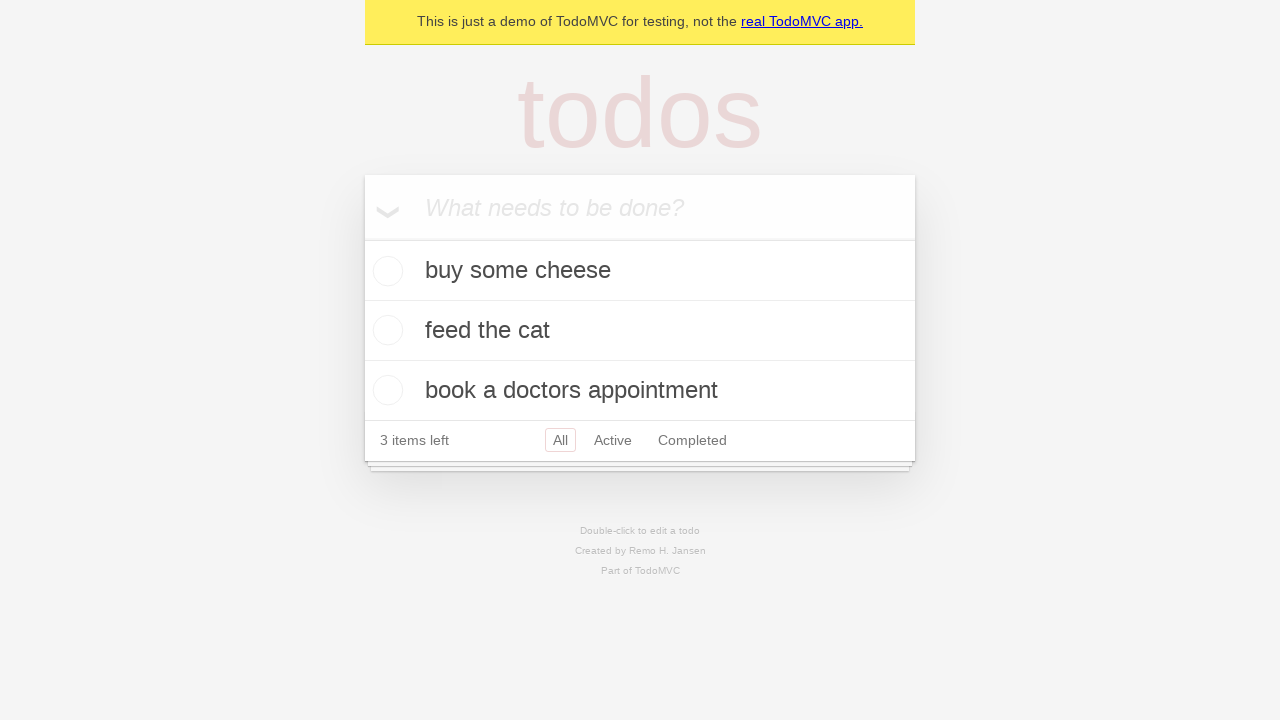

Double-clicked second todo item to enter edit mode at (640, 331) on internal:testid=[data-testid="todo-item"s] >> nth=1
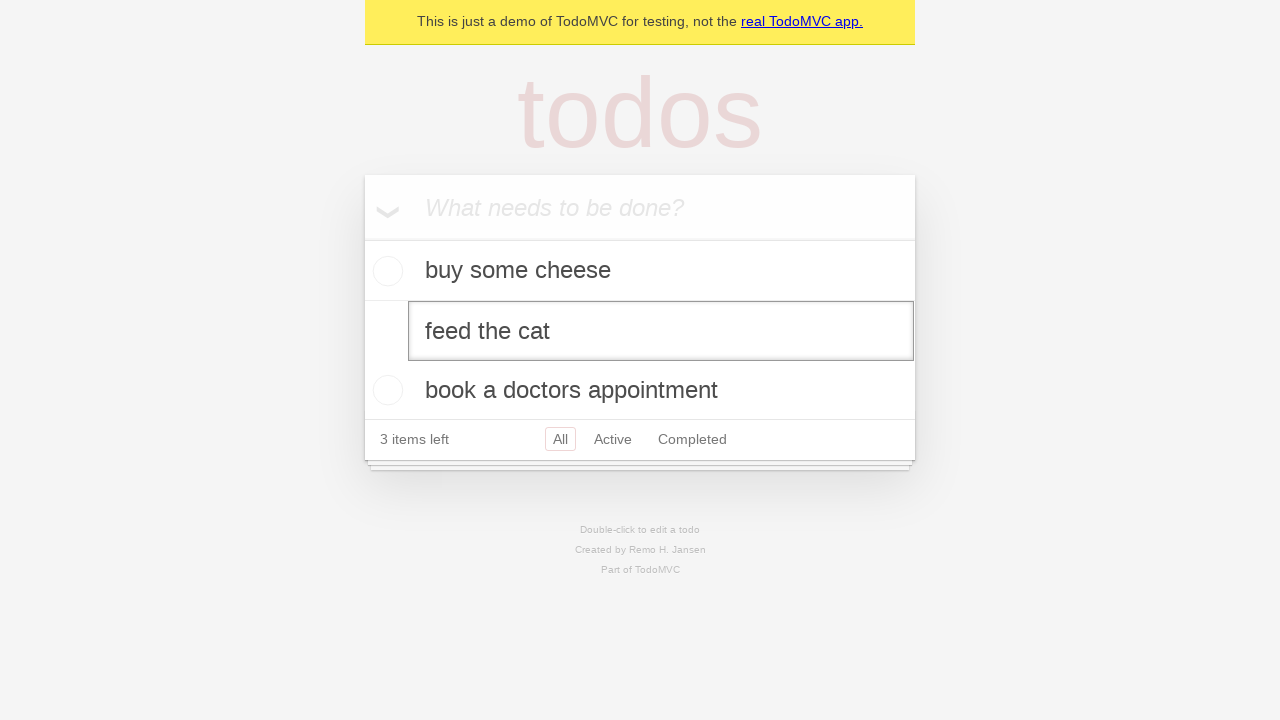

Cleared text in edit field on internal:testid=[data-testid="todo-item"s] >> nth=1 >> internal:role=textbox[nam
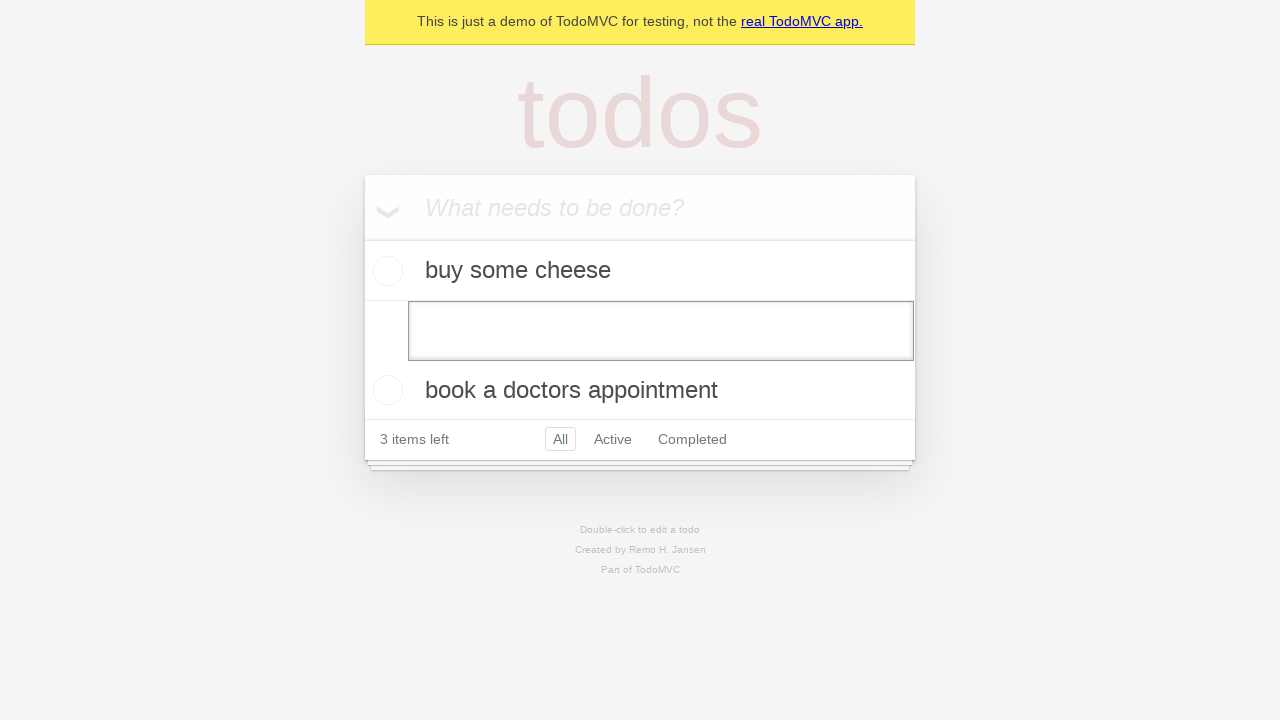

Pressed Enter to submit empty edit, removing the todo item on internal:testid=[data-testid="todo-item"s] >> nth=1 >> internal:role=textbox[nam
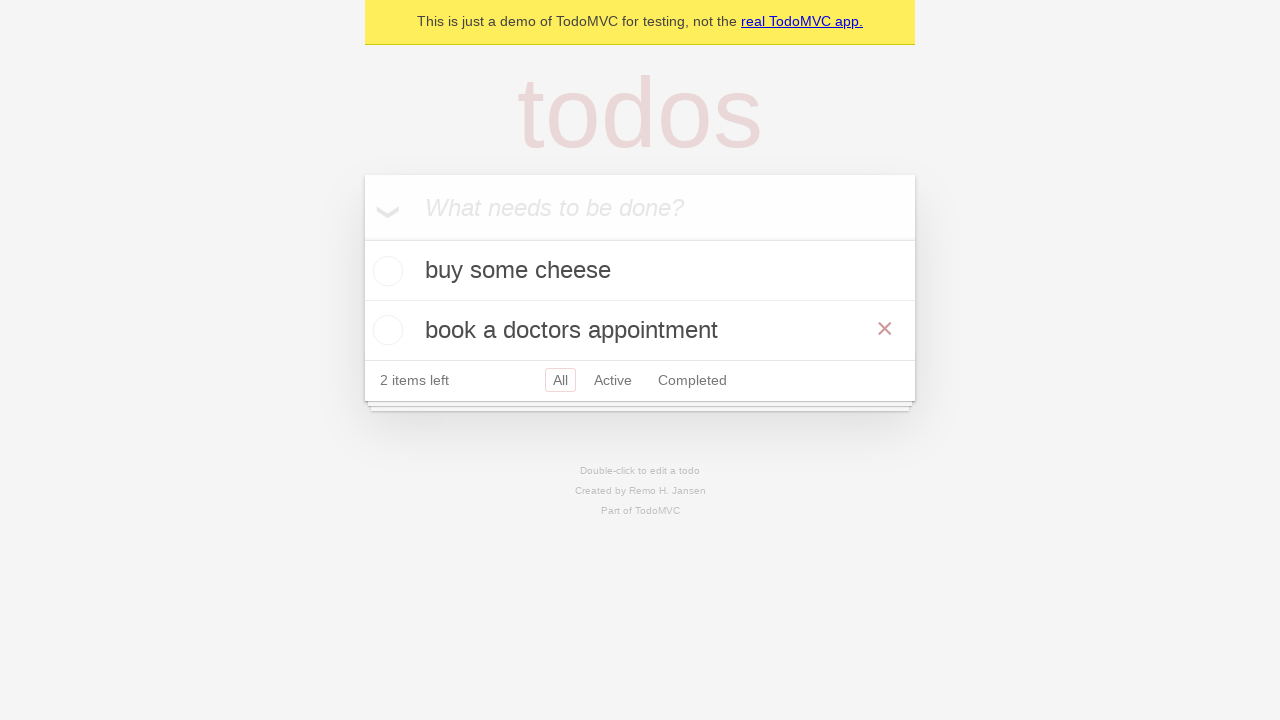

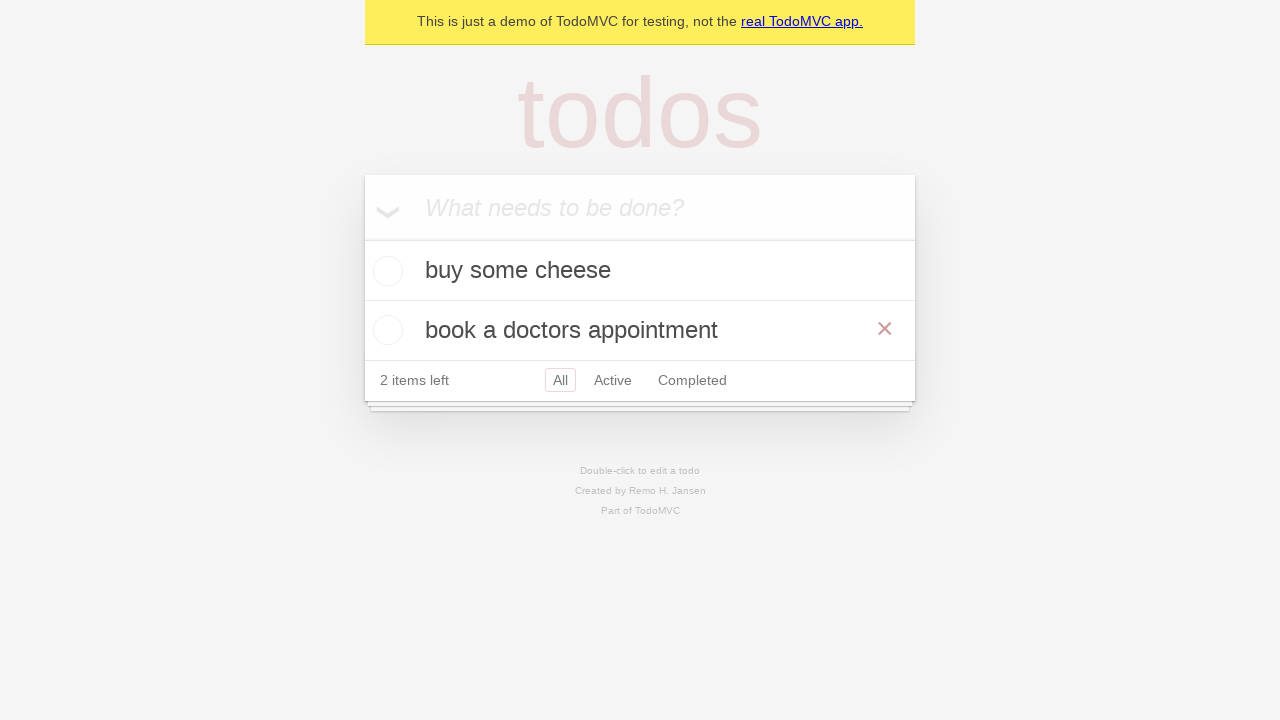